Navigates to the Applitools demo page and clicks the login button to access the app window demonstration

Starting URL: https://demo.applitools.com

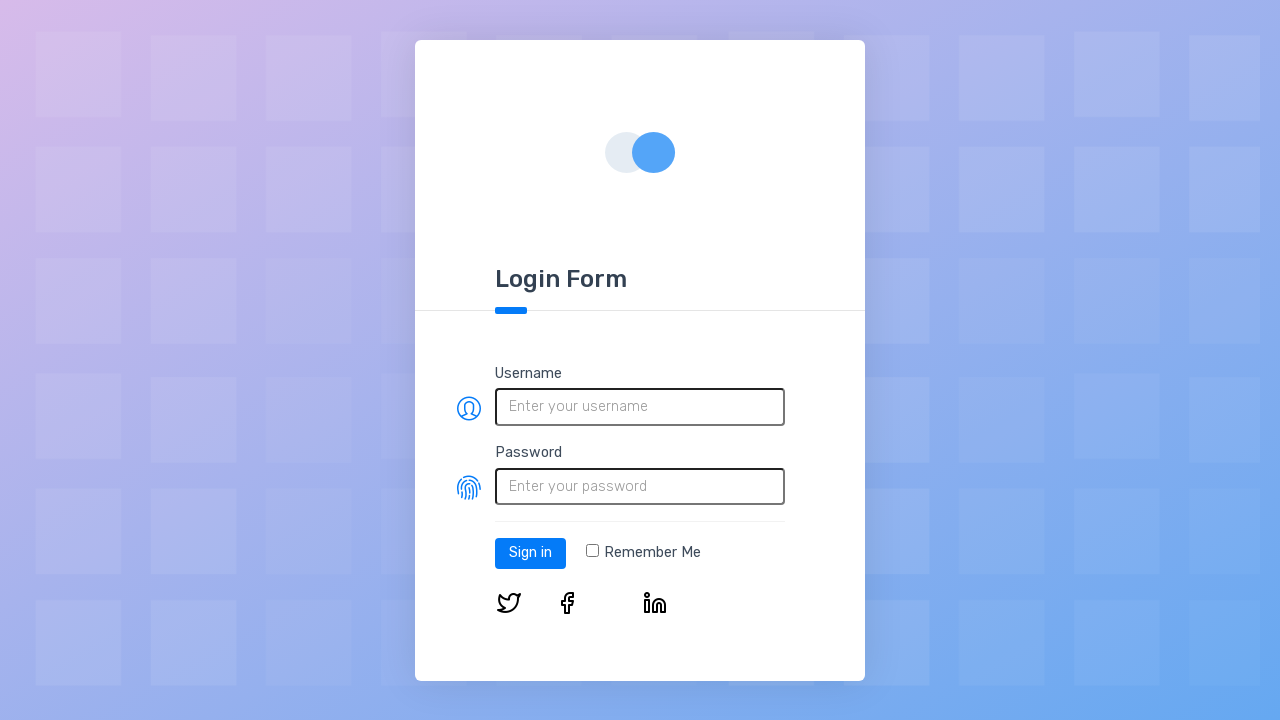

Navigated to Applitools demo page
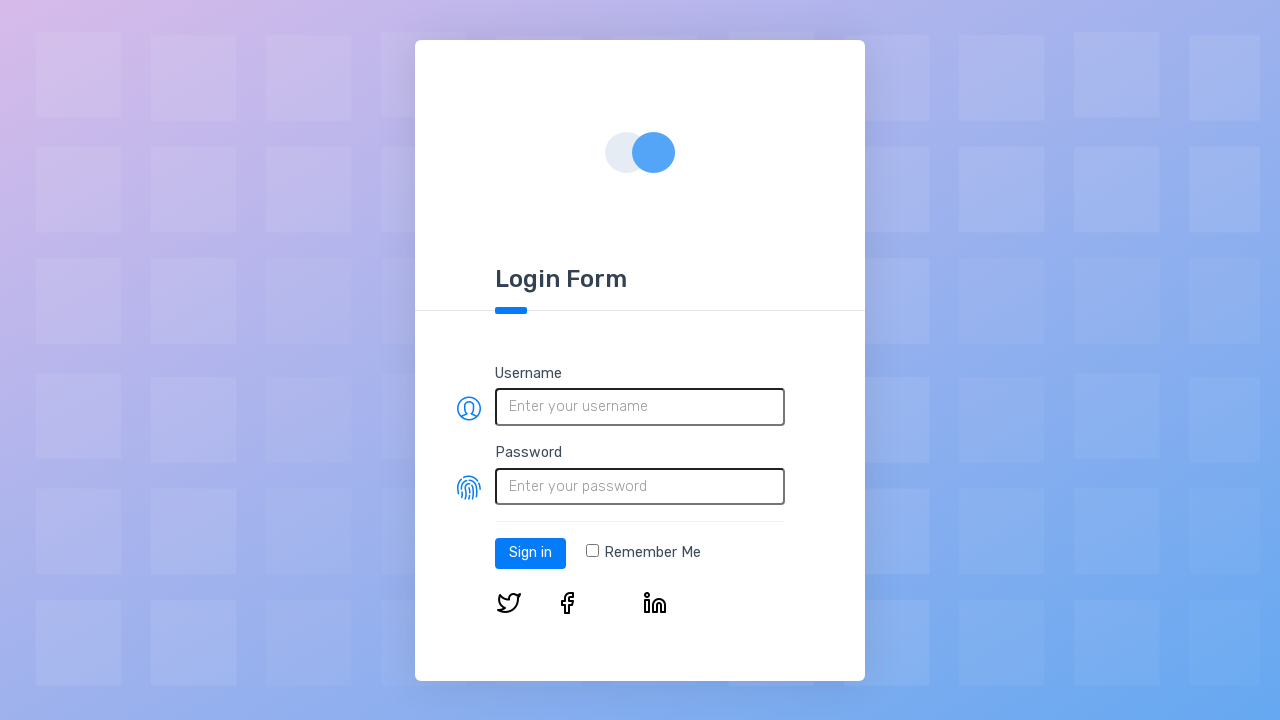

Login button is visible on the page
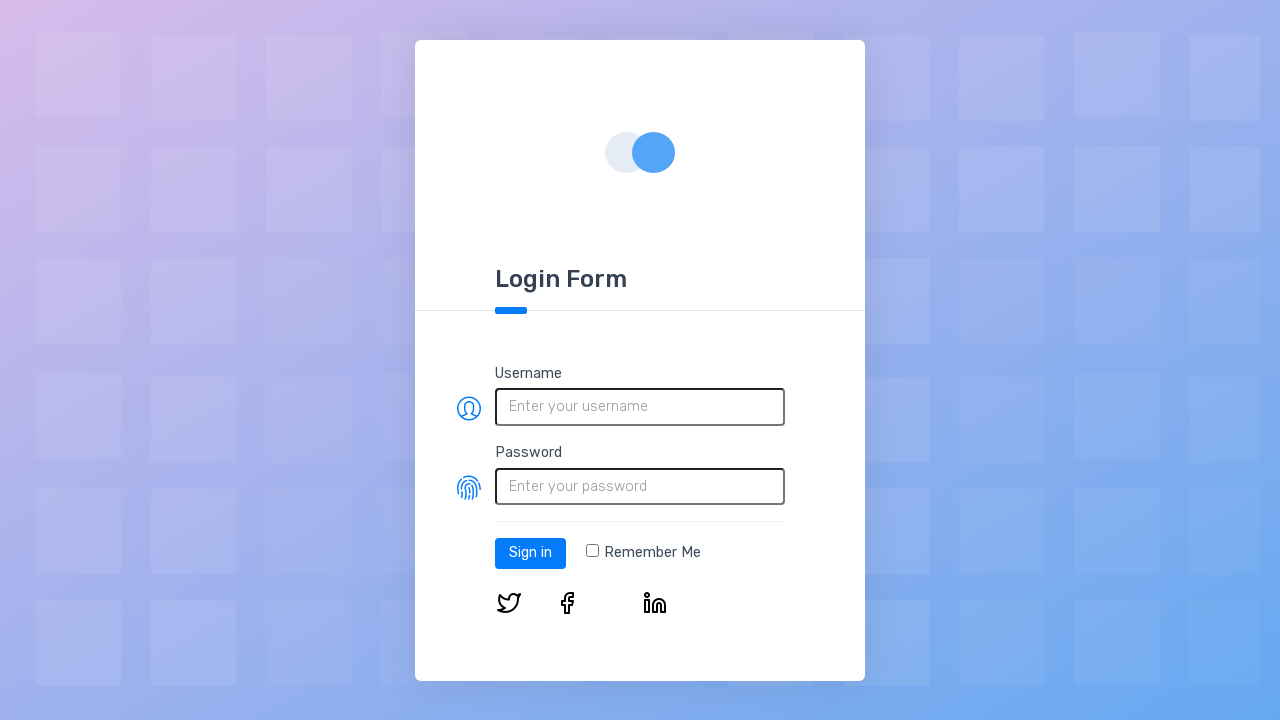

Clicked the login button at (530, 553) on #log-in
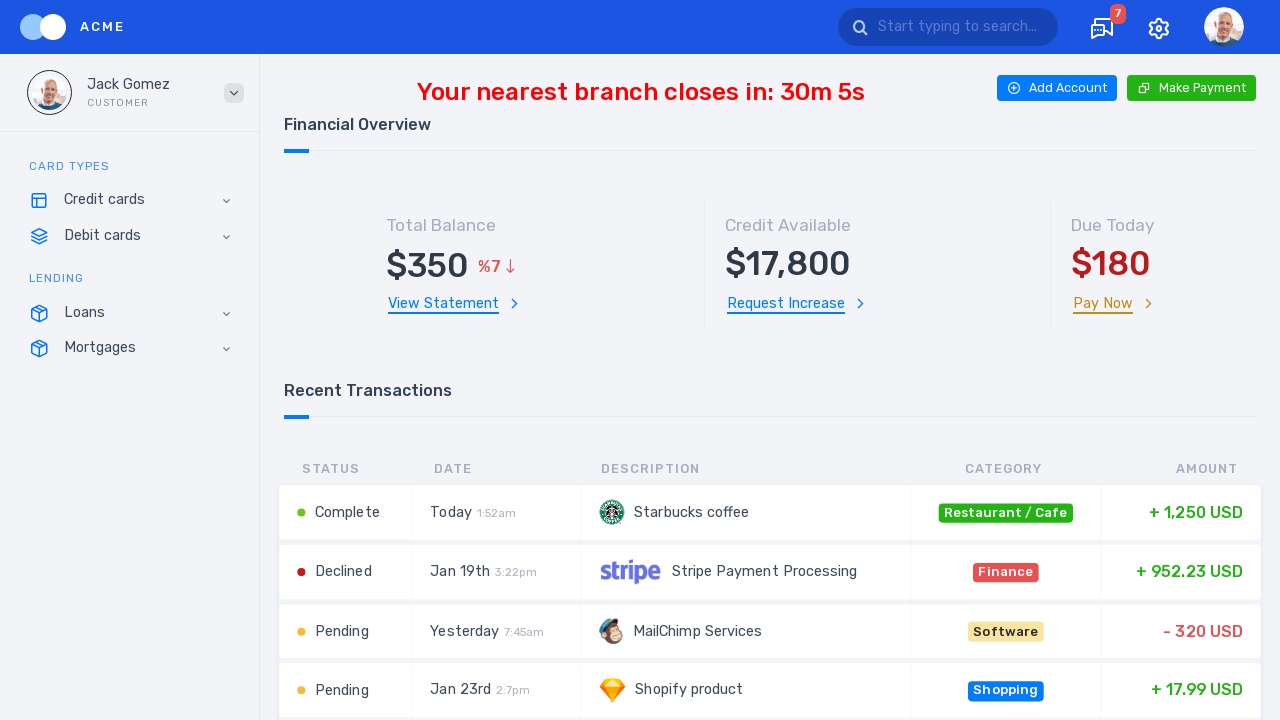

App window loaded after login
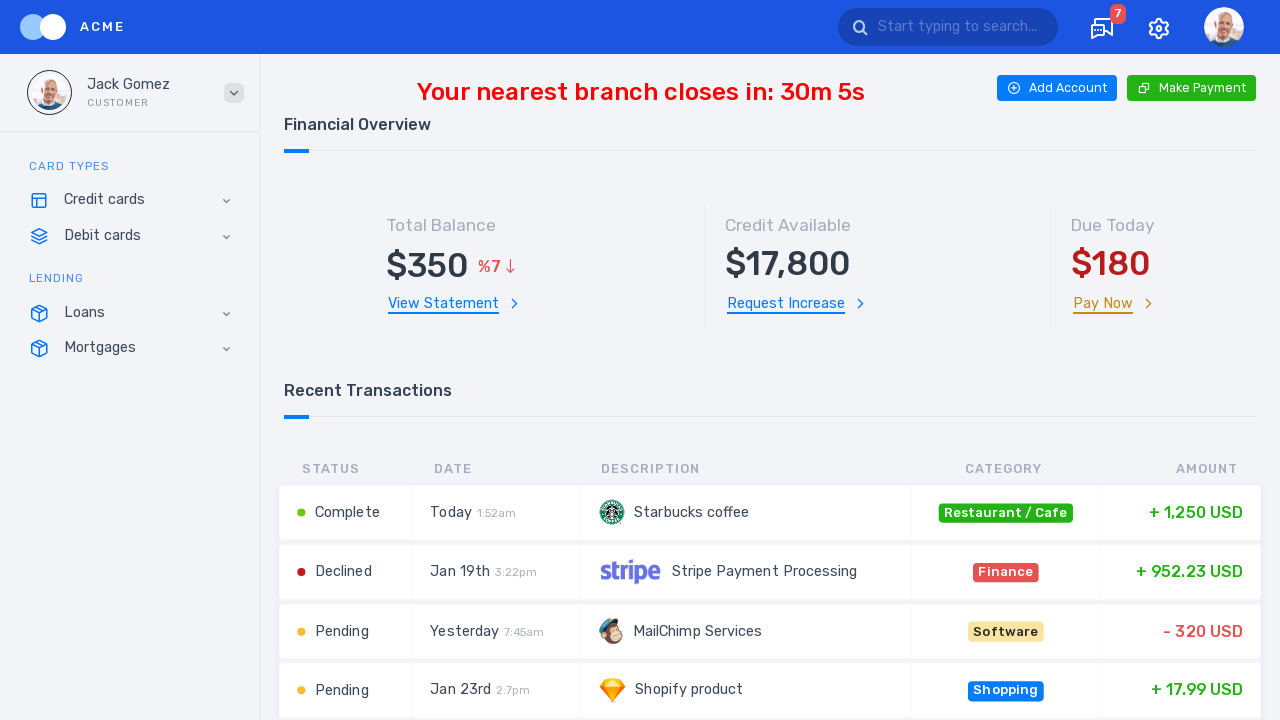

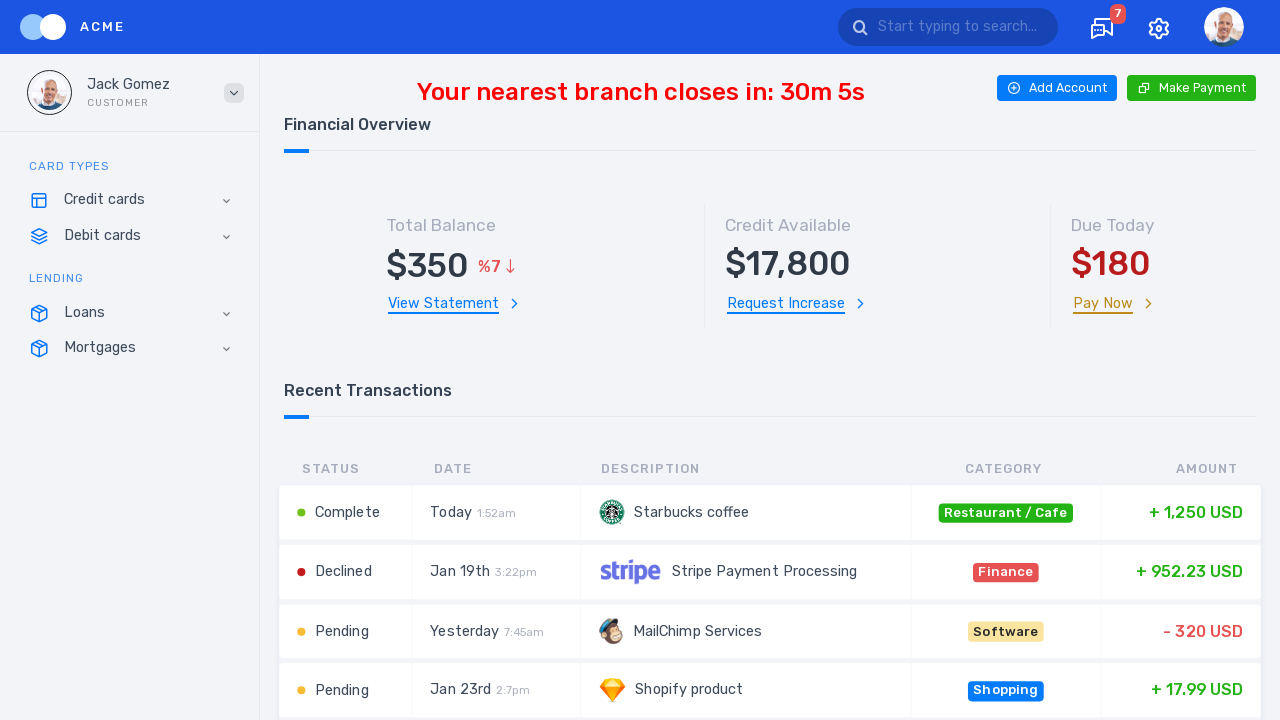